Tests a simple form by filling in first name, last name, city, and country fields, then submitting the form.

Starting URL: http://suninjuly.github.io/simple_form_find_task.html

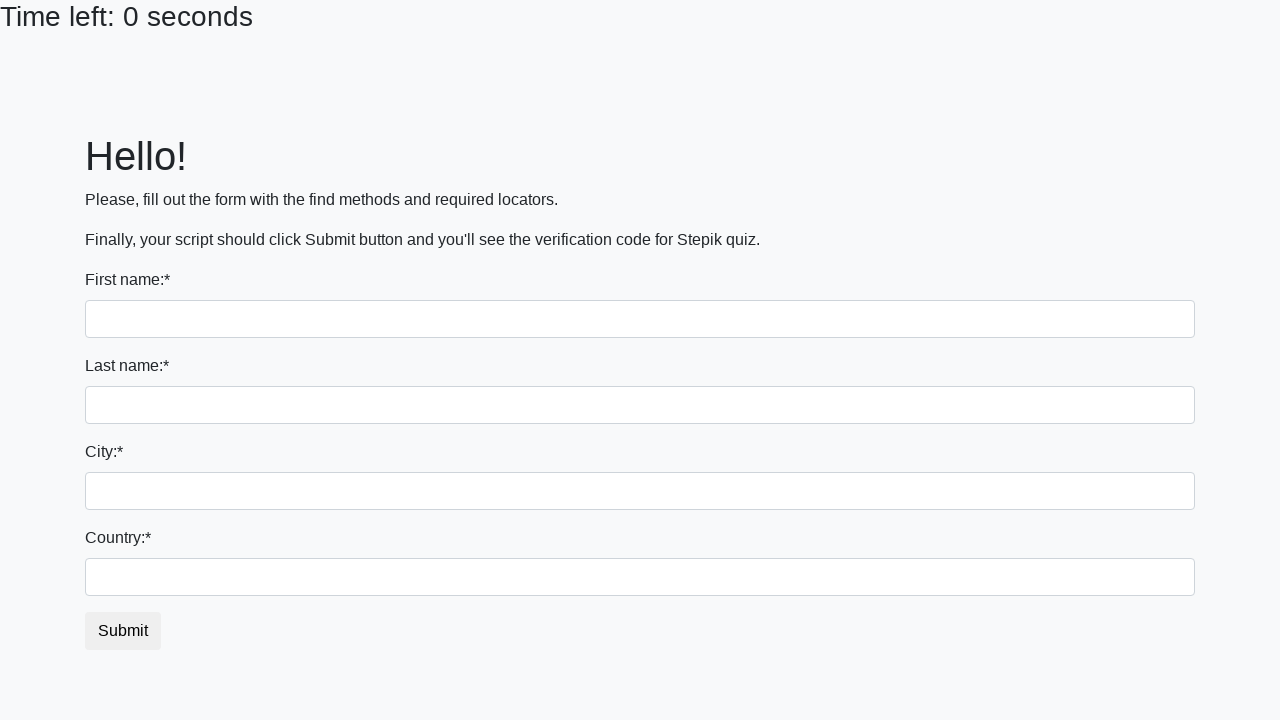

Filled first name field with 'Ivan' on input[name='first_name']
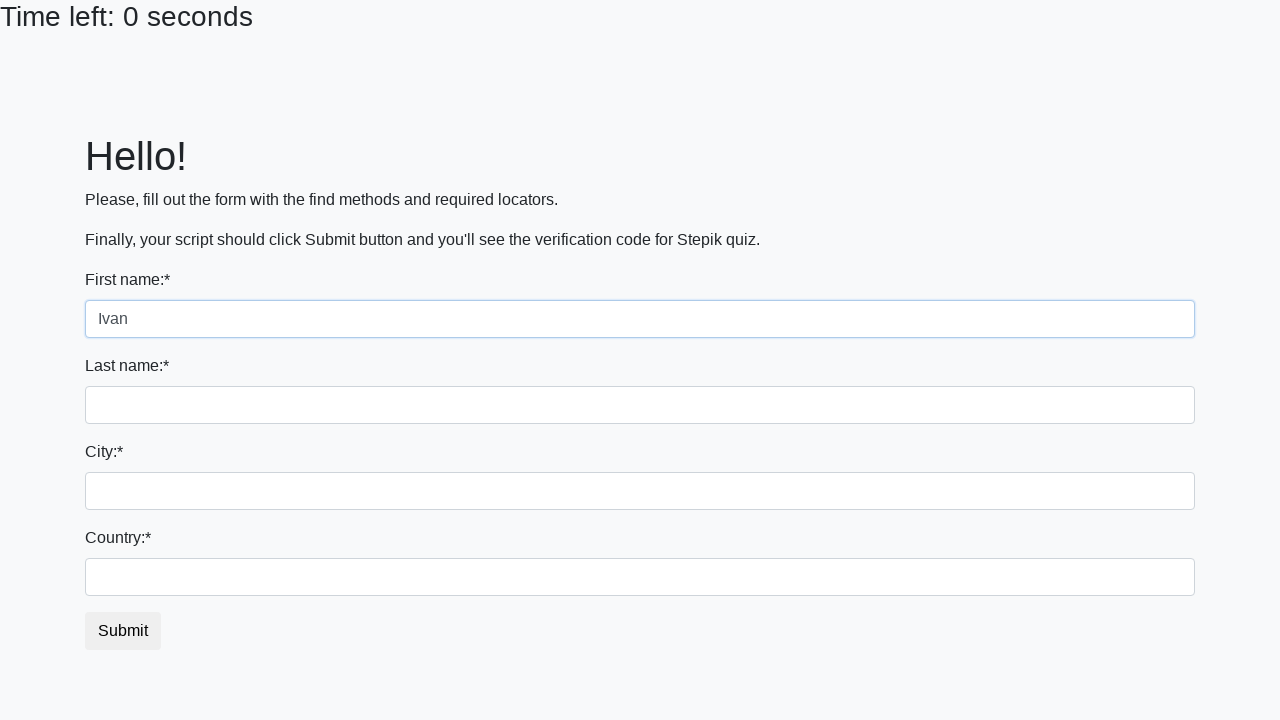

Filled last name field with 'Petrov' on input[name='last_name']
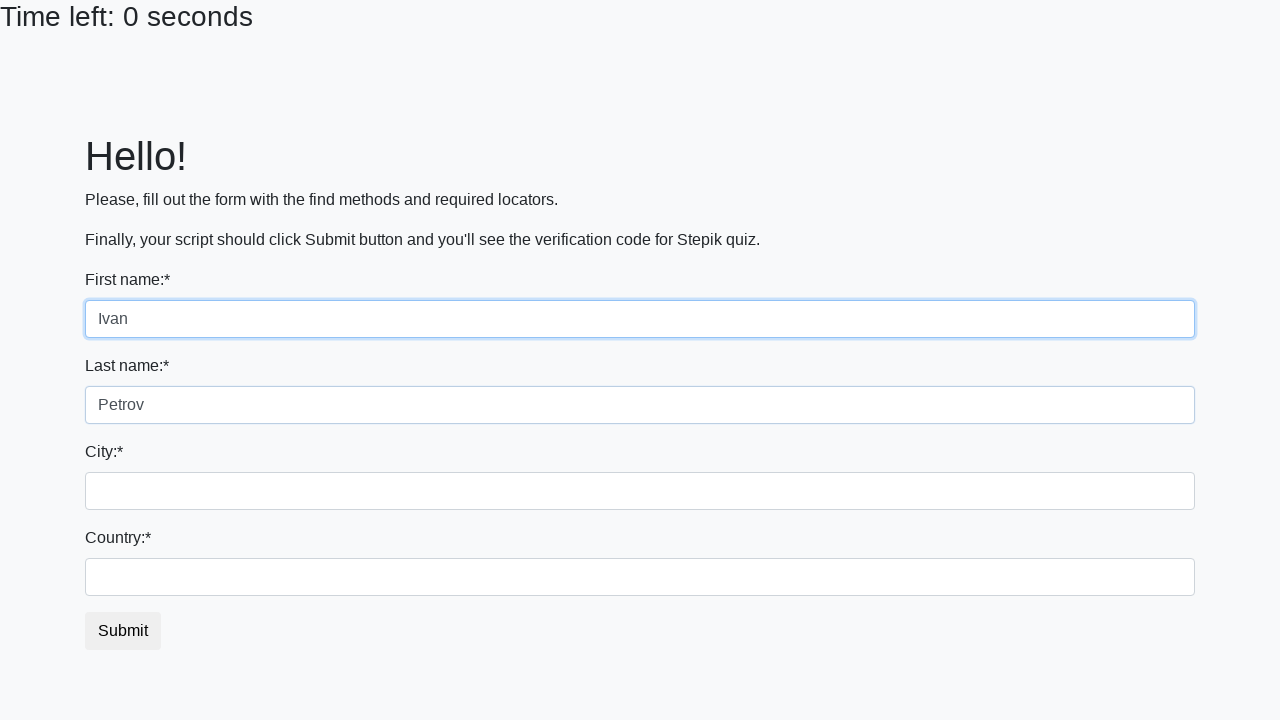

Filled city field with 'Smolensk' on .city
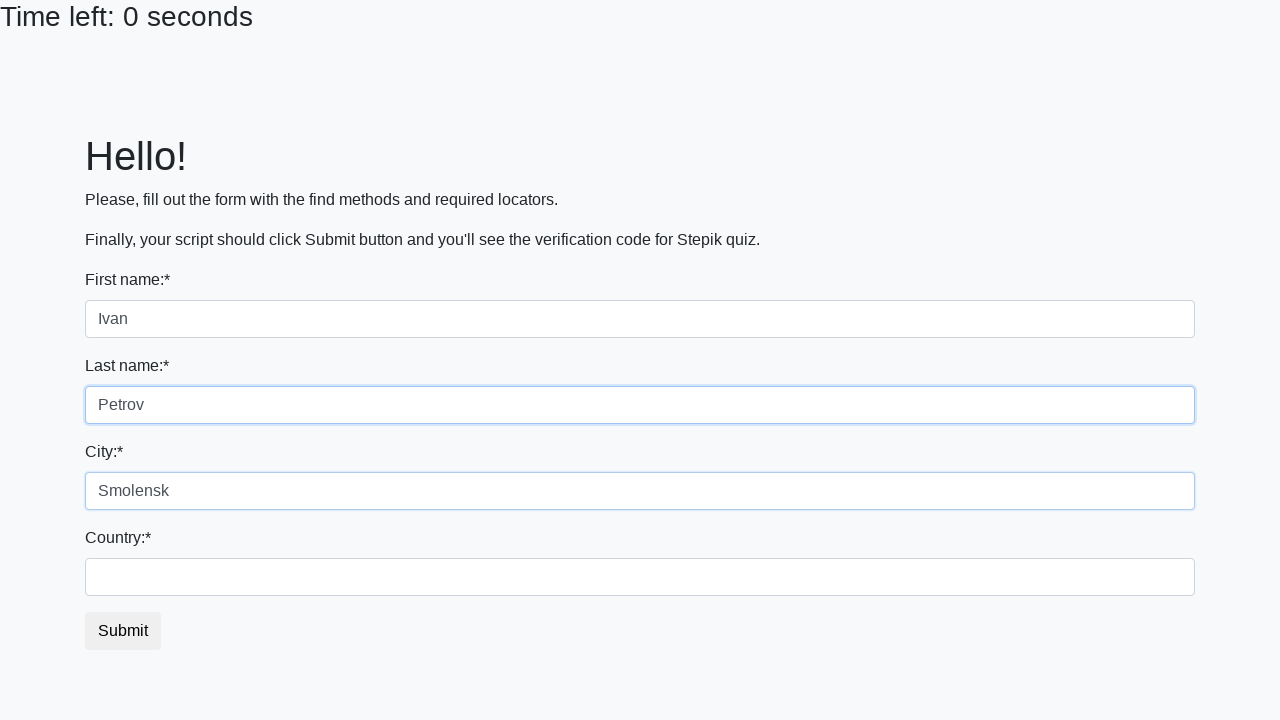

Filled country field with 'Russia' on #country
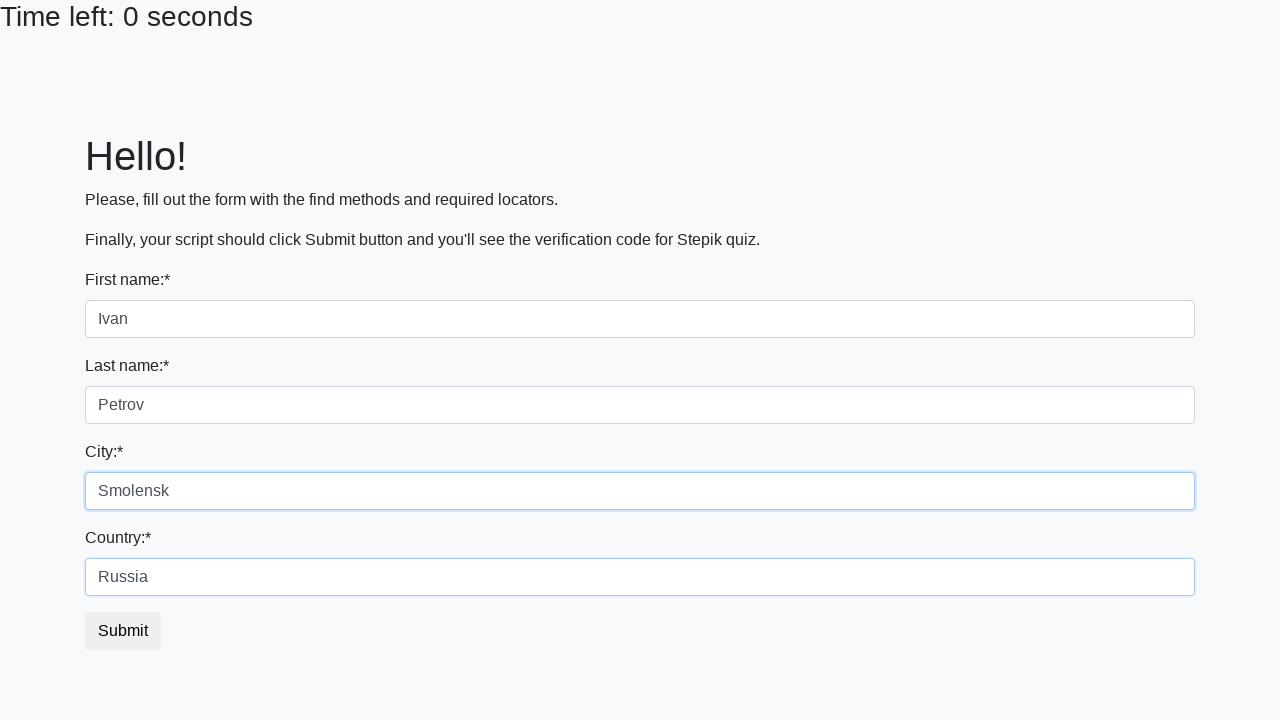

Clicked submit button to submit form at (123, 631) on #submit_button
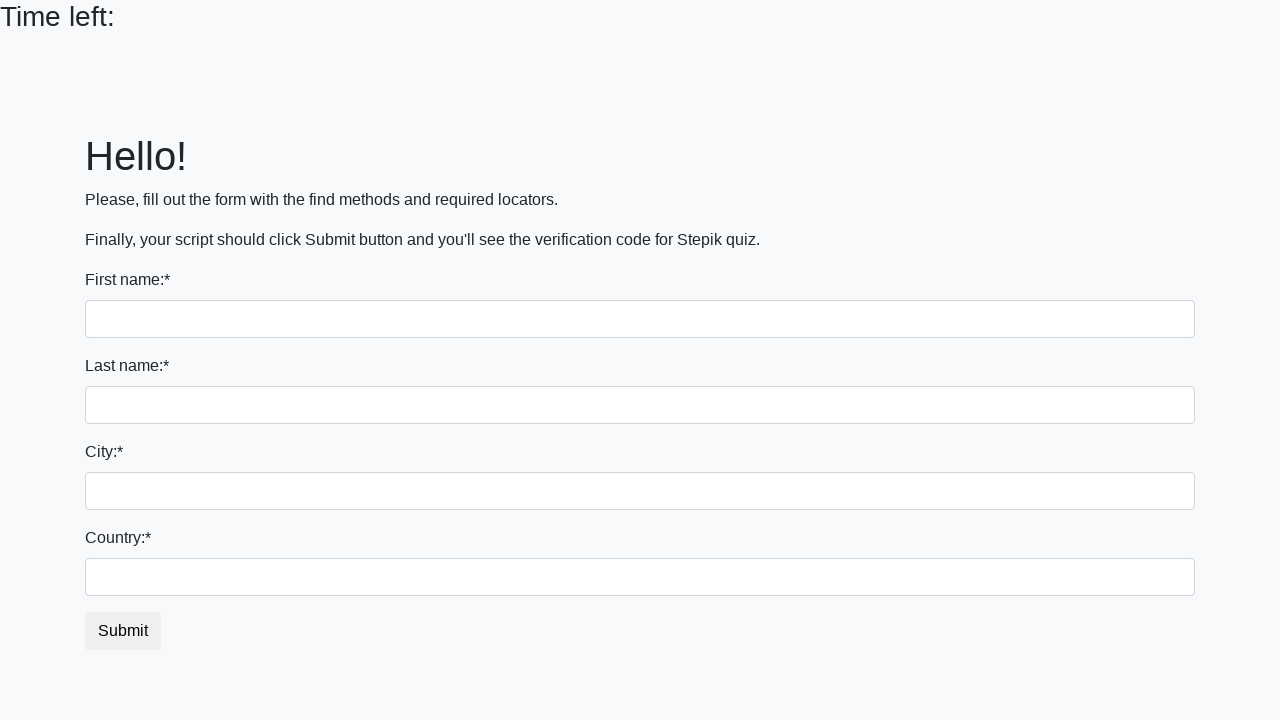

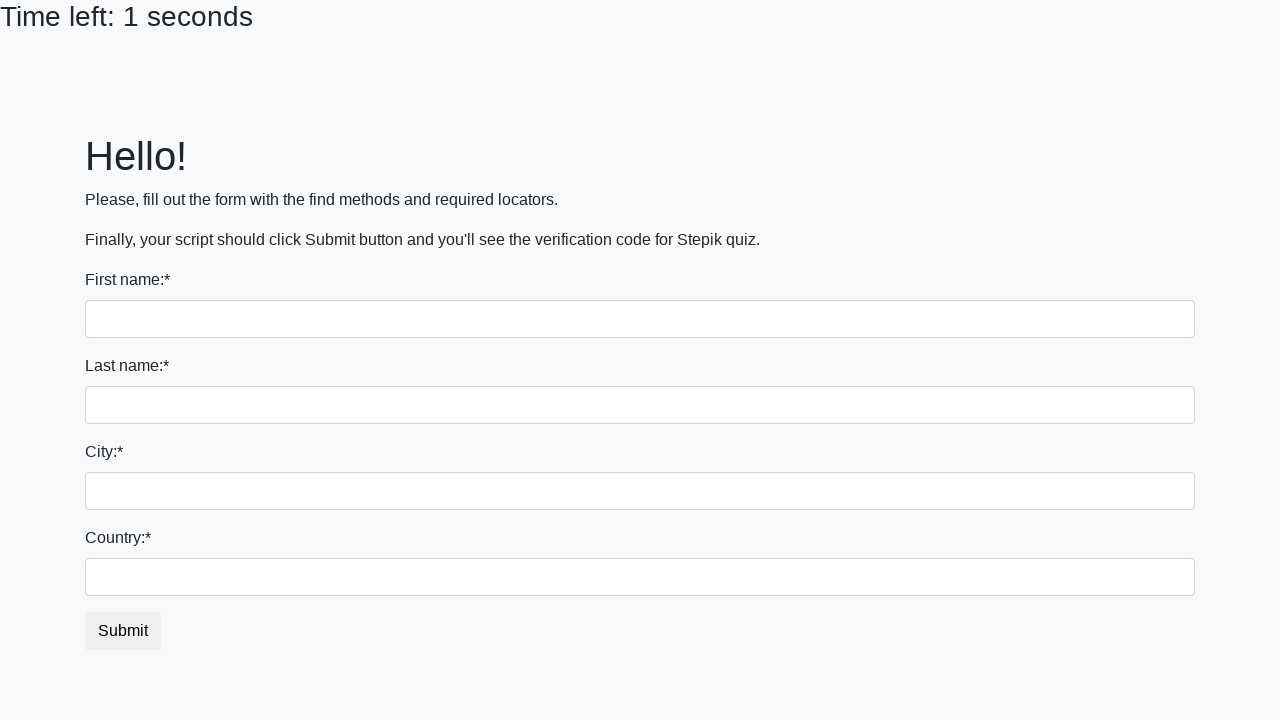